Tests checkbox functionality by verifying default states, clicking both checkboxes to toggle their selection states, and confirming the changes.

Starting URL: http://practice.cydeo.com/checkboxes

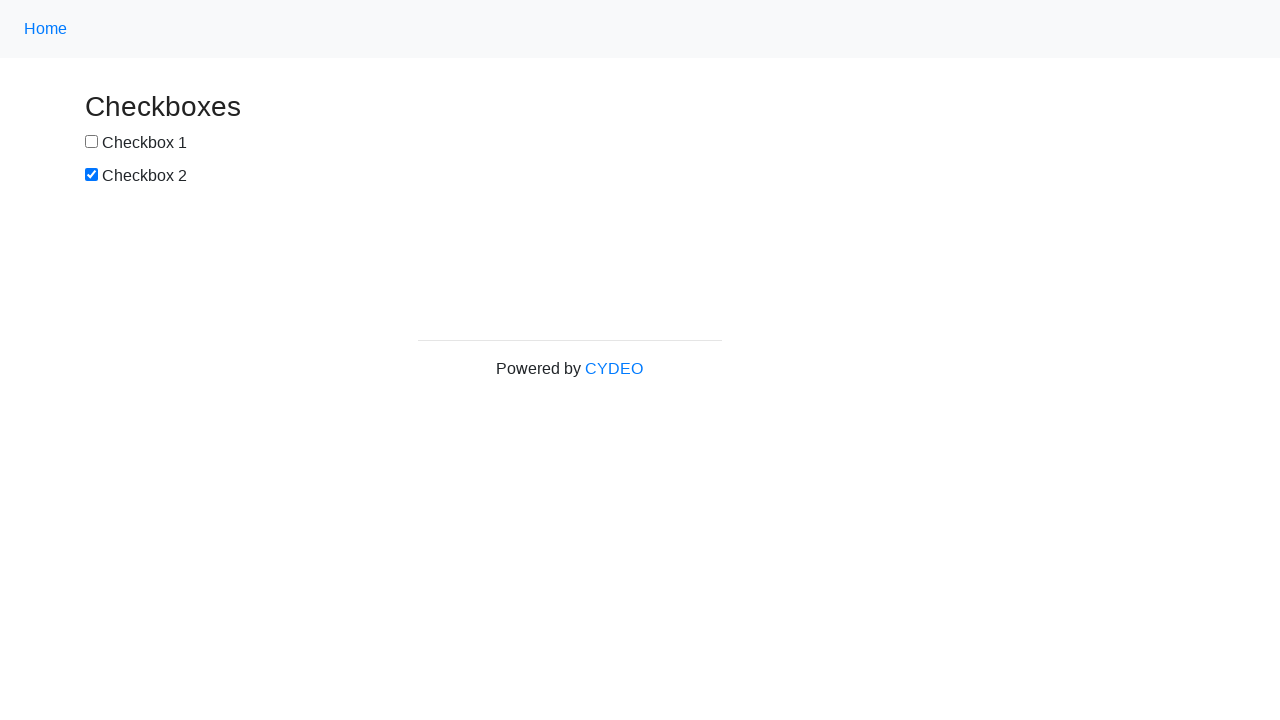

Located checkbox1 element
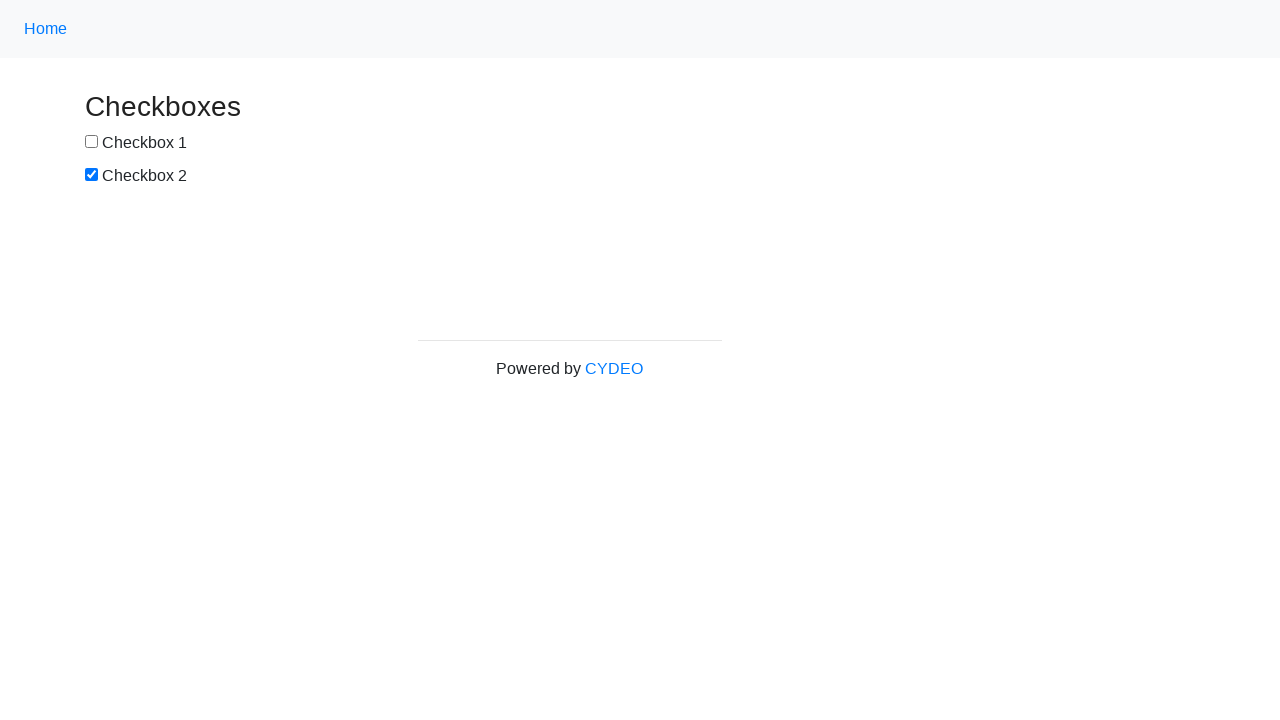

Located checkbox2 element
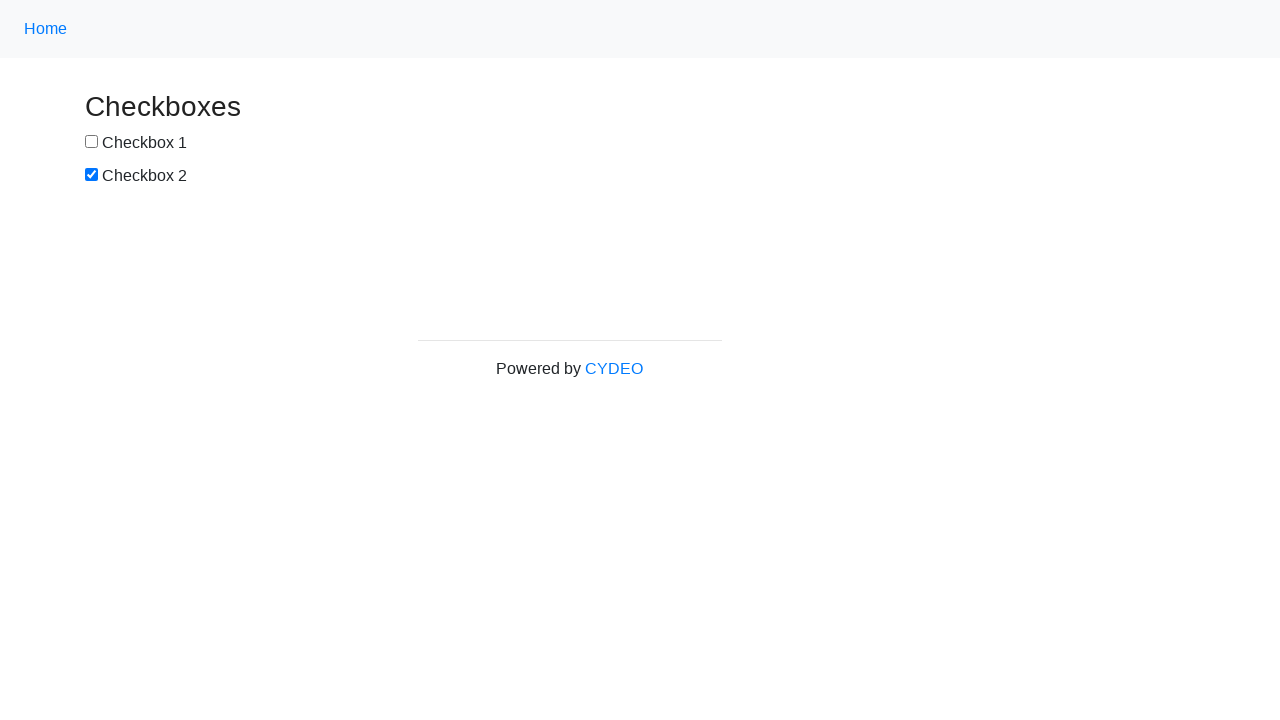

Verified checkbox1 is NOT selected by default
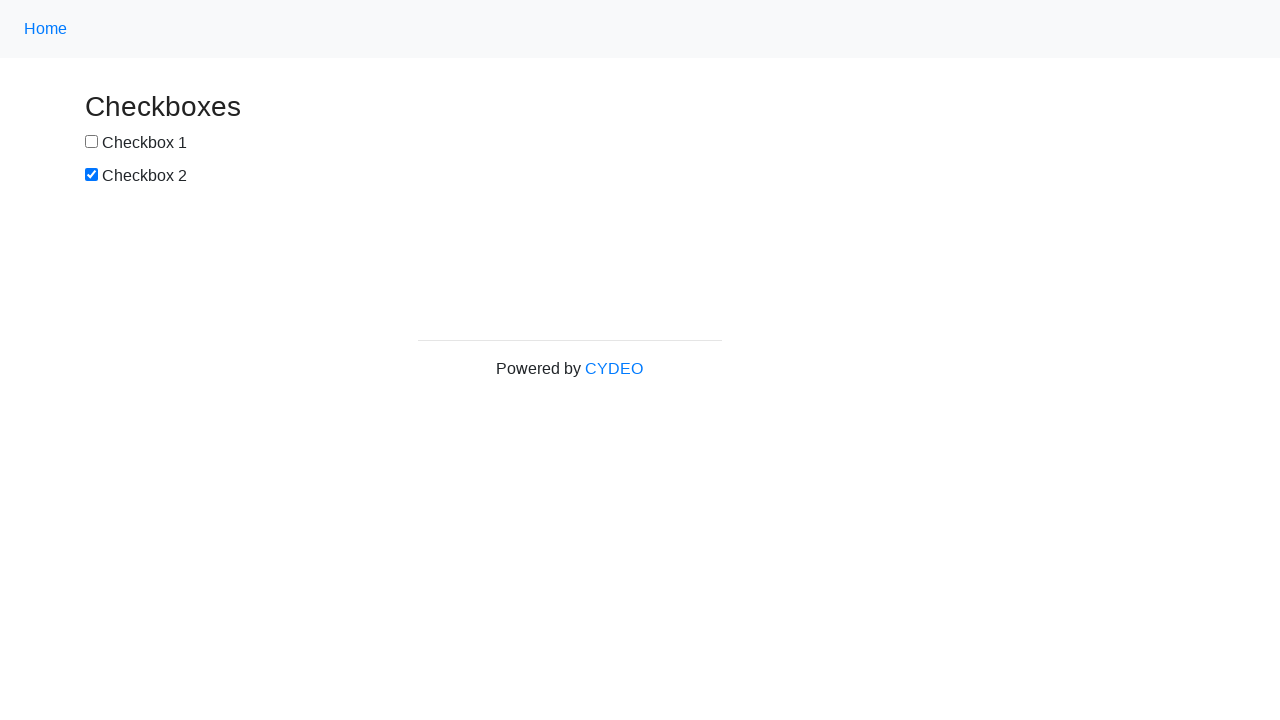

Verified checkbox2 IS selected by default
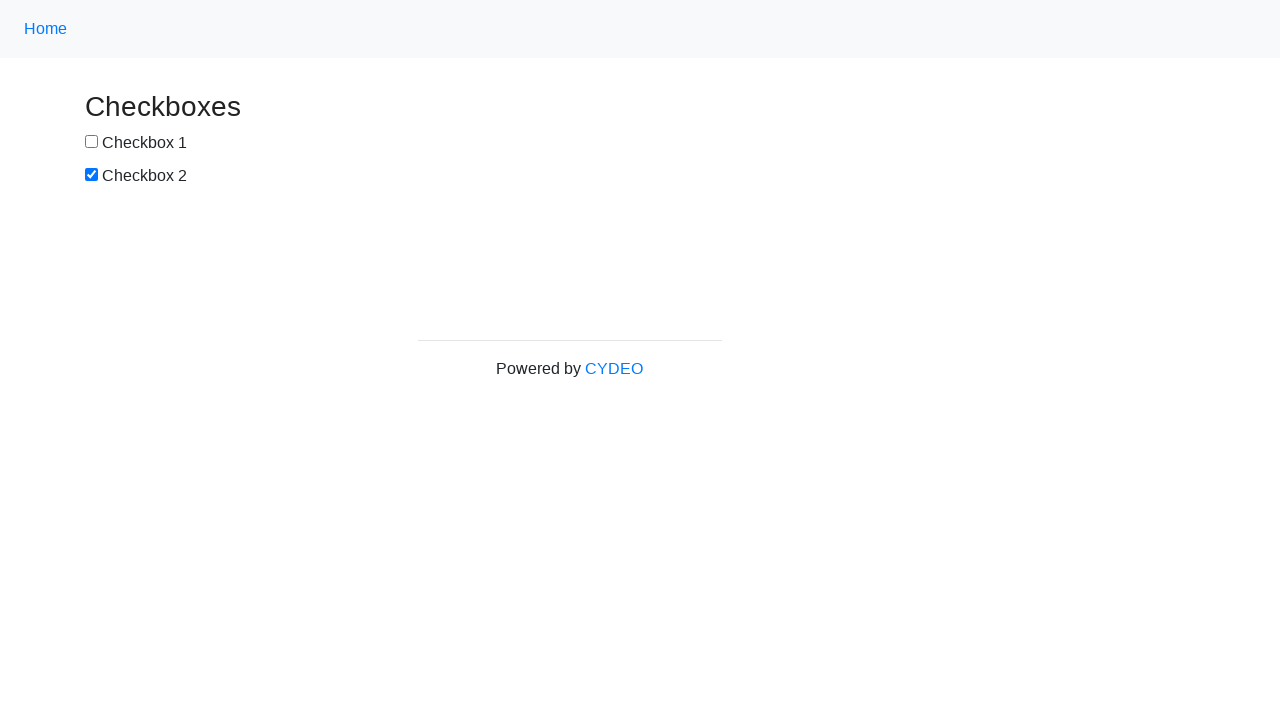

Clicked checkbox1 to select it at (92, 142) on input[name='checkbox1']
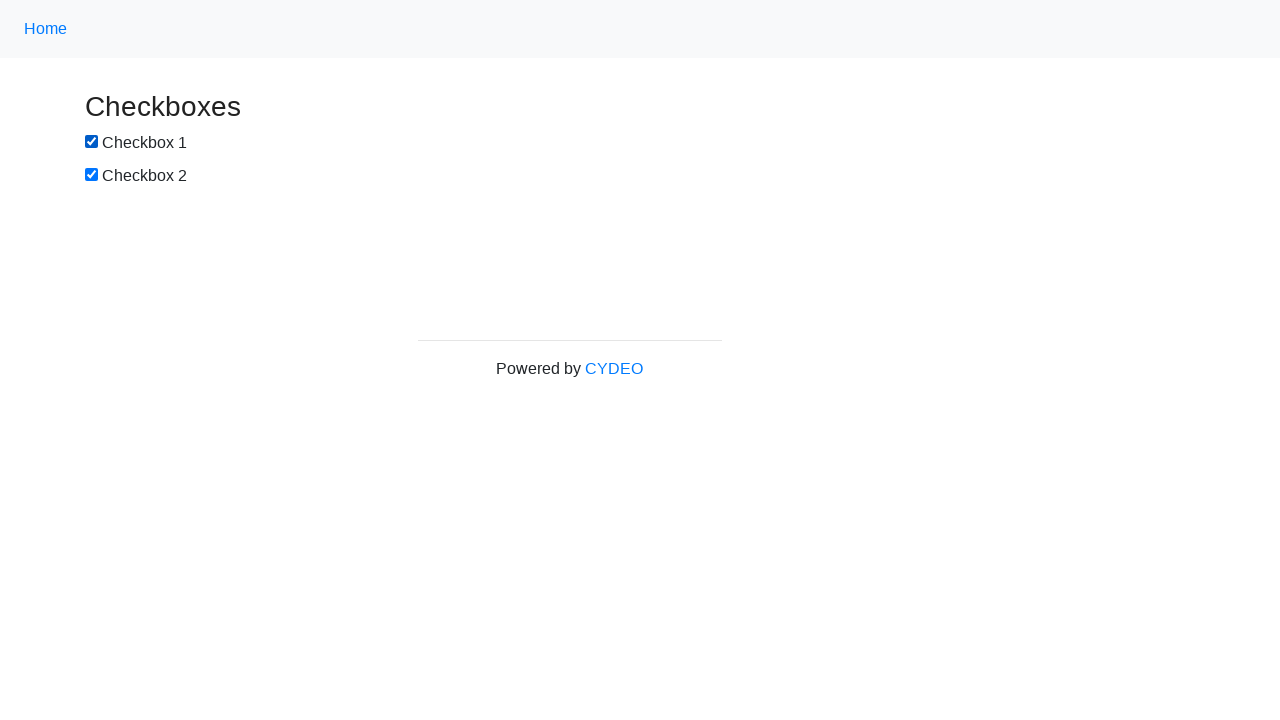

Clicked checkbox2 to deselect it at (92, 175) on input[name='checkbox2']
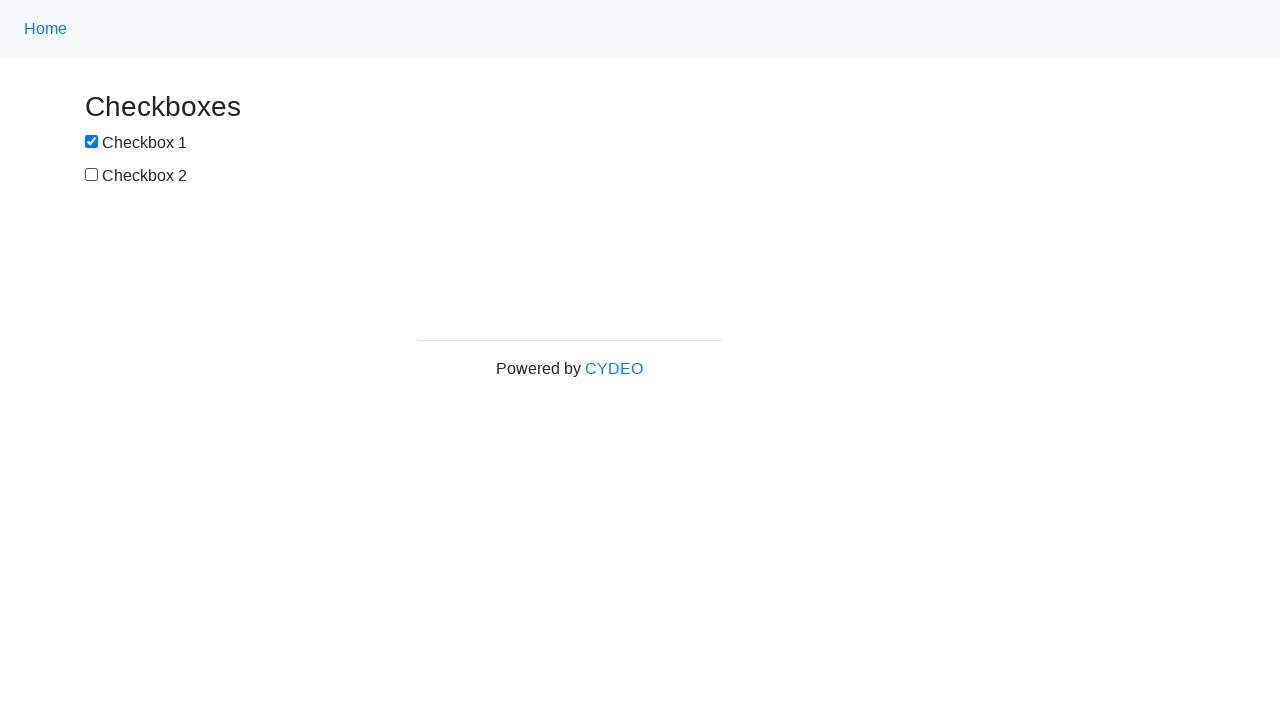

Verified checkbox1 IS selected after clicking
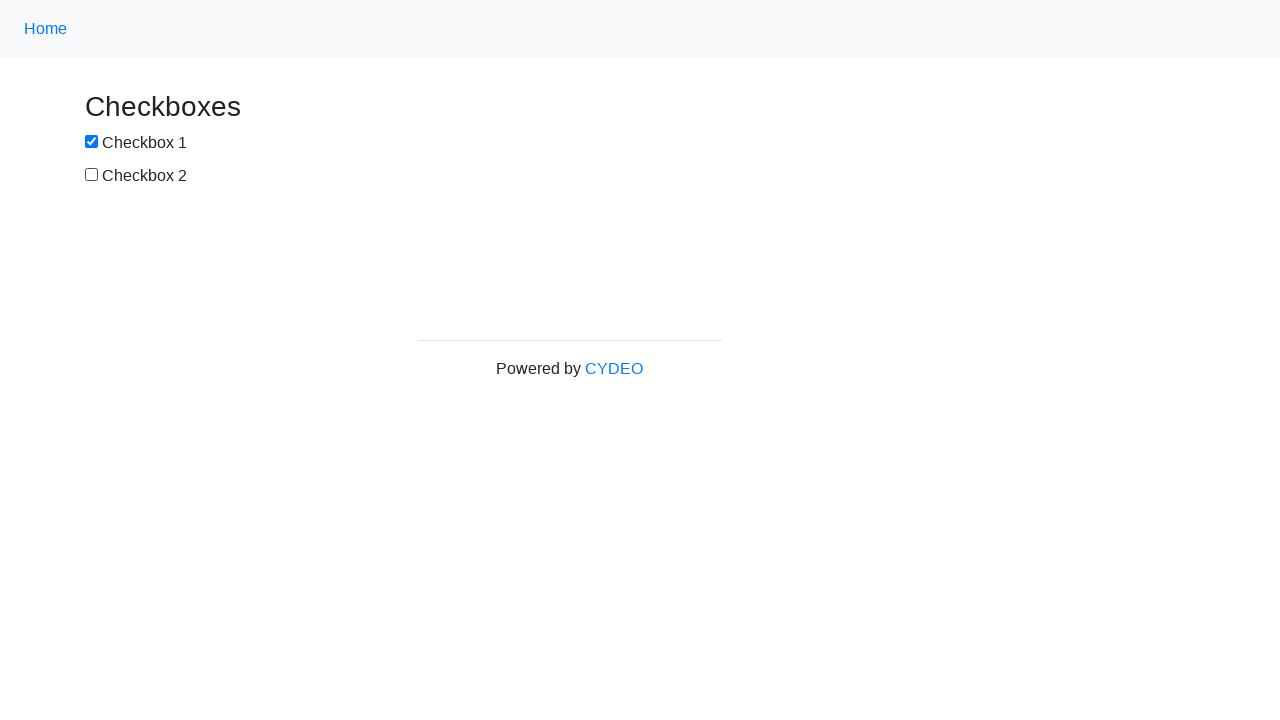

Verified checkbox2 is NOT selected after clicking
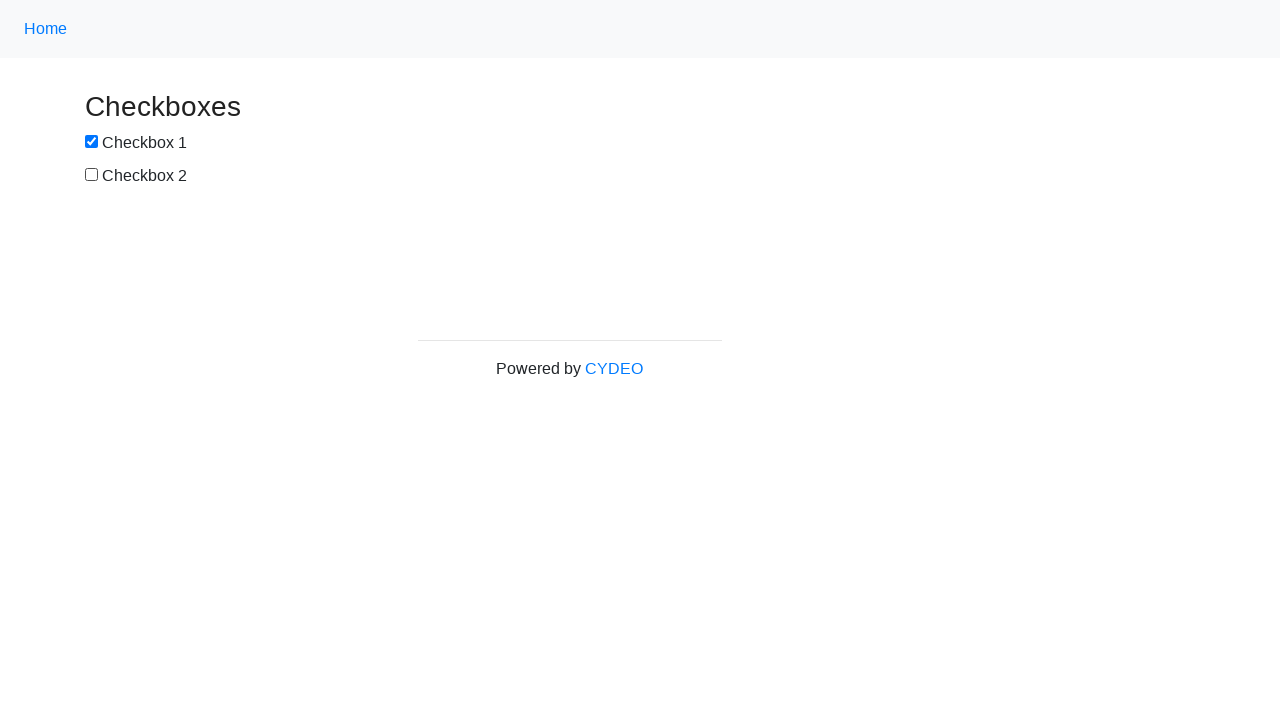

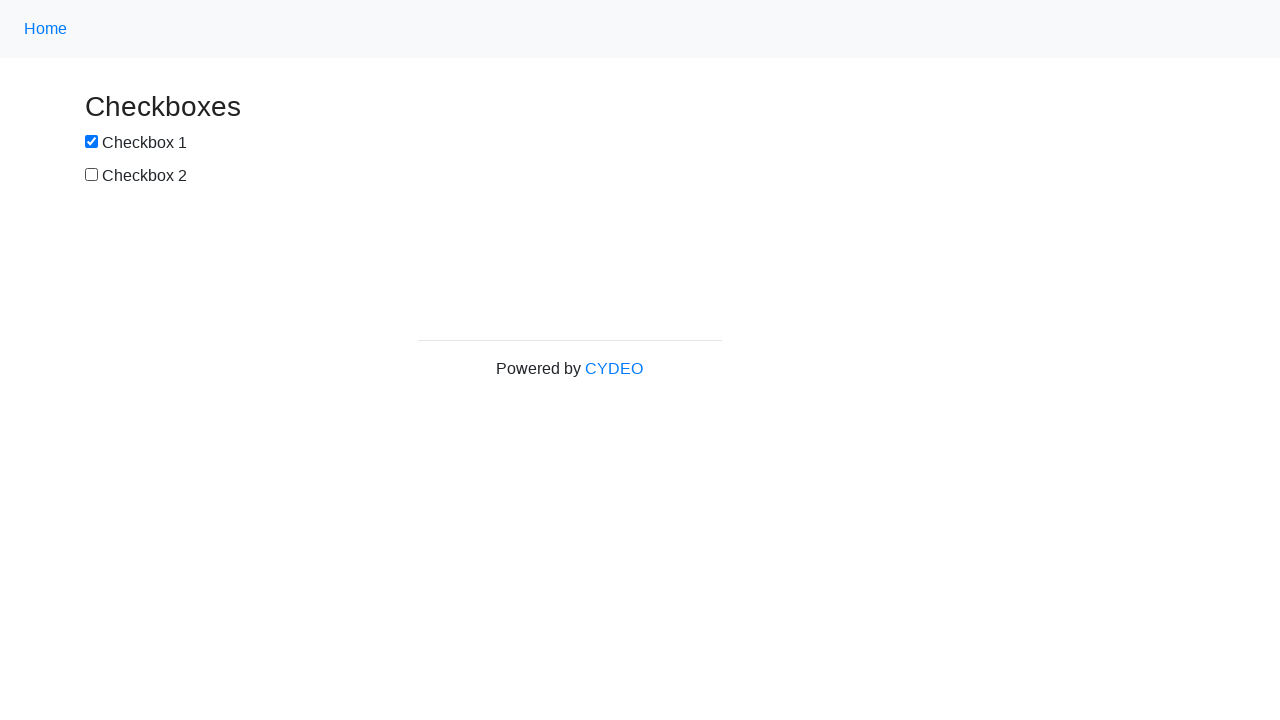